Tests form input functionality by filling a username field with different names, clearing it, and verifying the input value

Starting URL: https://testpages.herokuapp.com/styled/basic-html-form-test.html

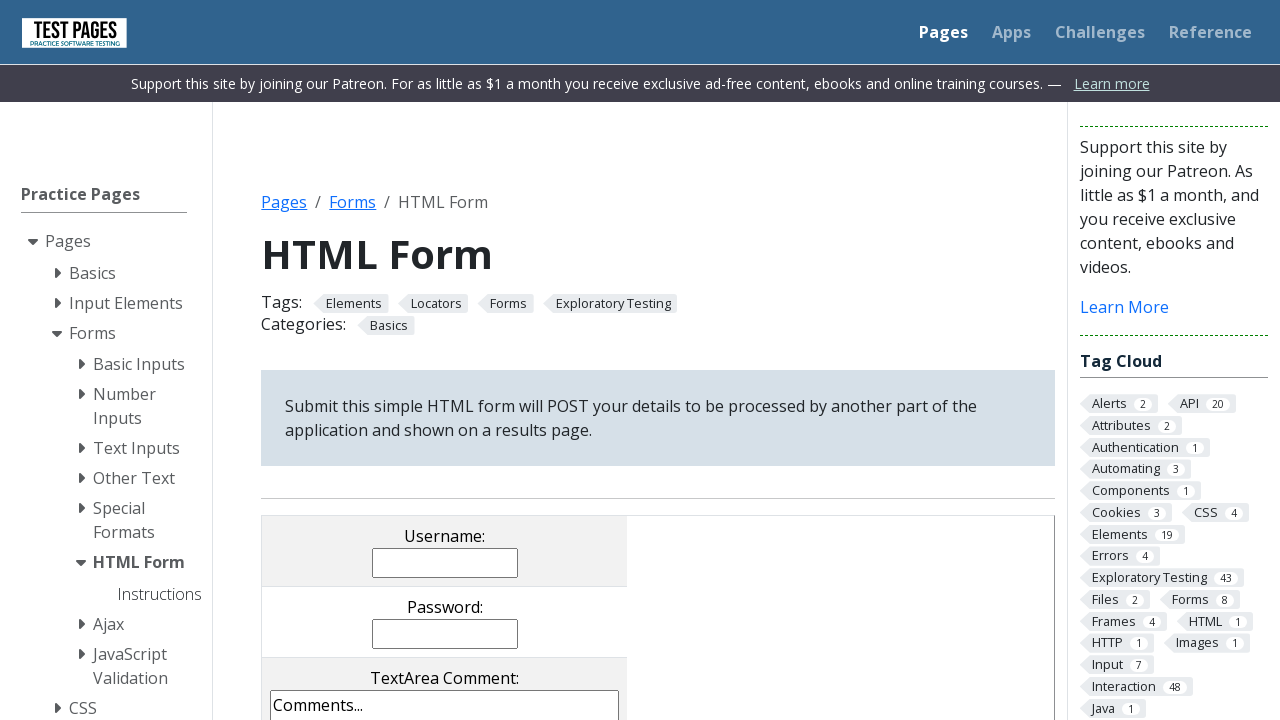

Filled username field with 'Mark Ruffalo' on input[name='username']
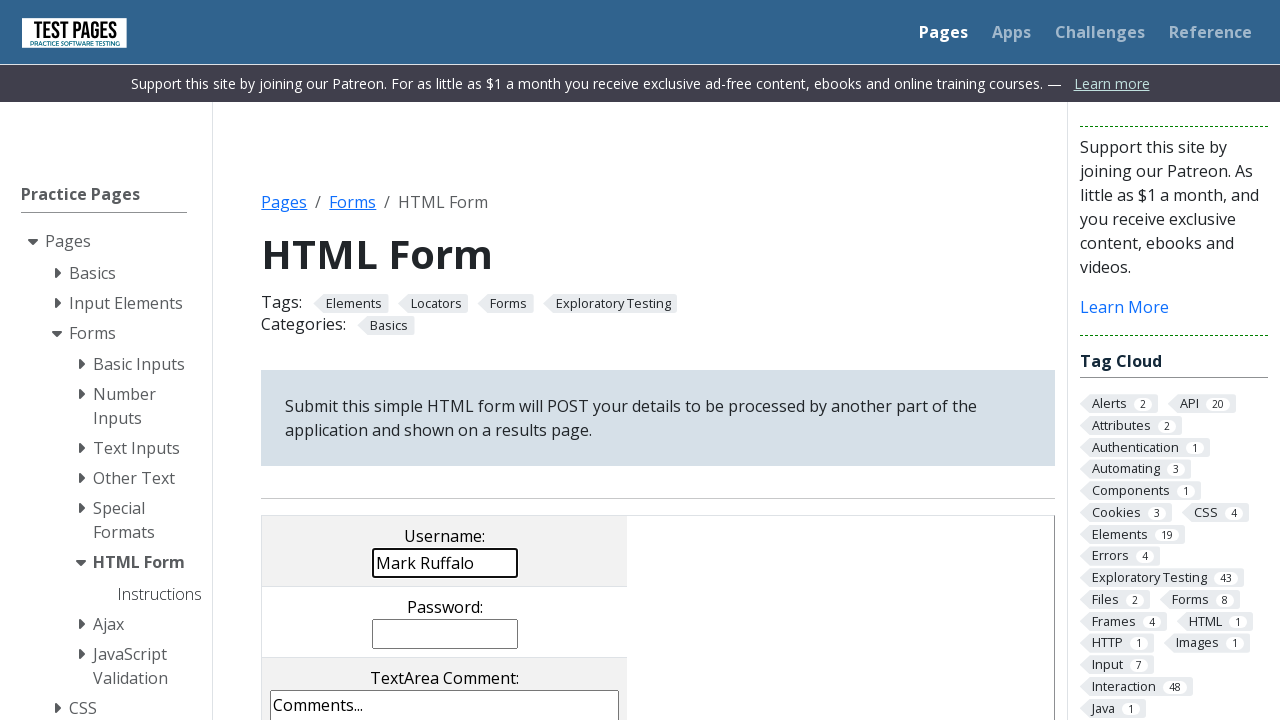

Appended 'John Smith' to username field, now contains 'Mark RuffaloJohn Smith' on input[name='username']
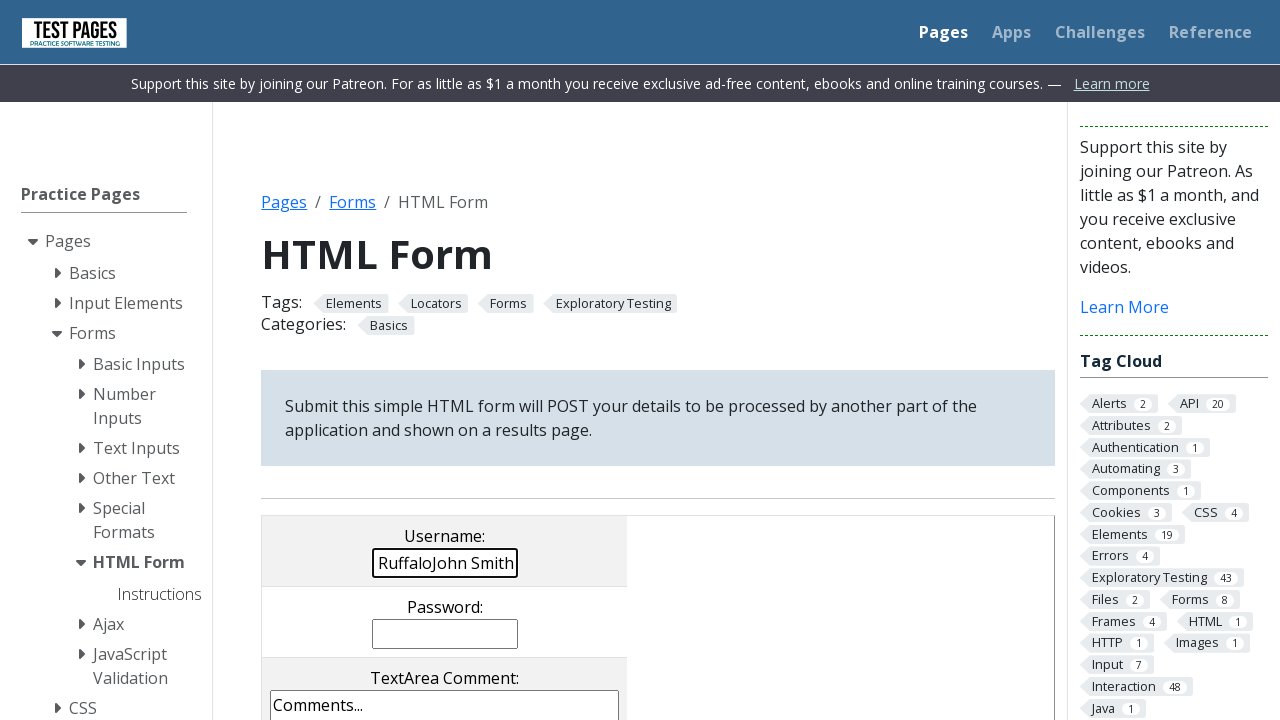

Cleared the username input field on input[name='username']
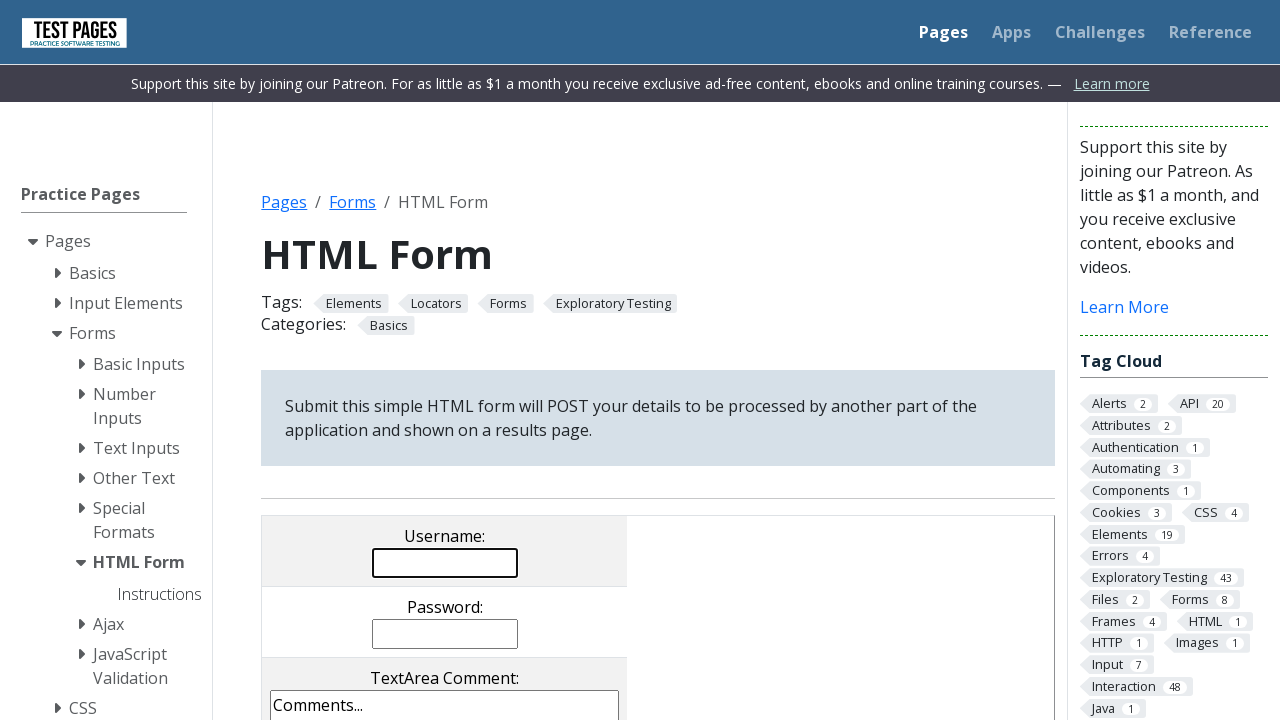

Filled username field with 'Tracy McGrady' on input[name='username']
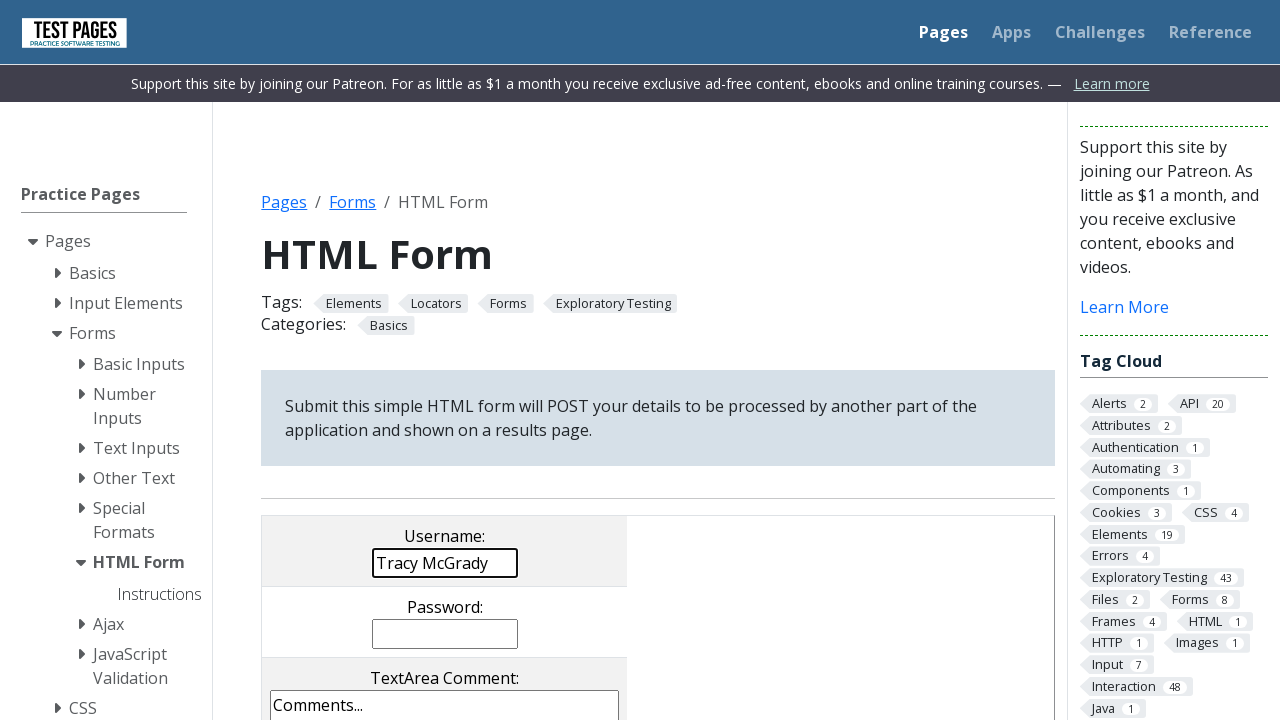

Retrieved username field value: 'Tracy McGrady'
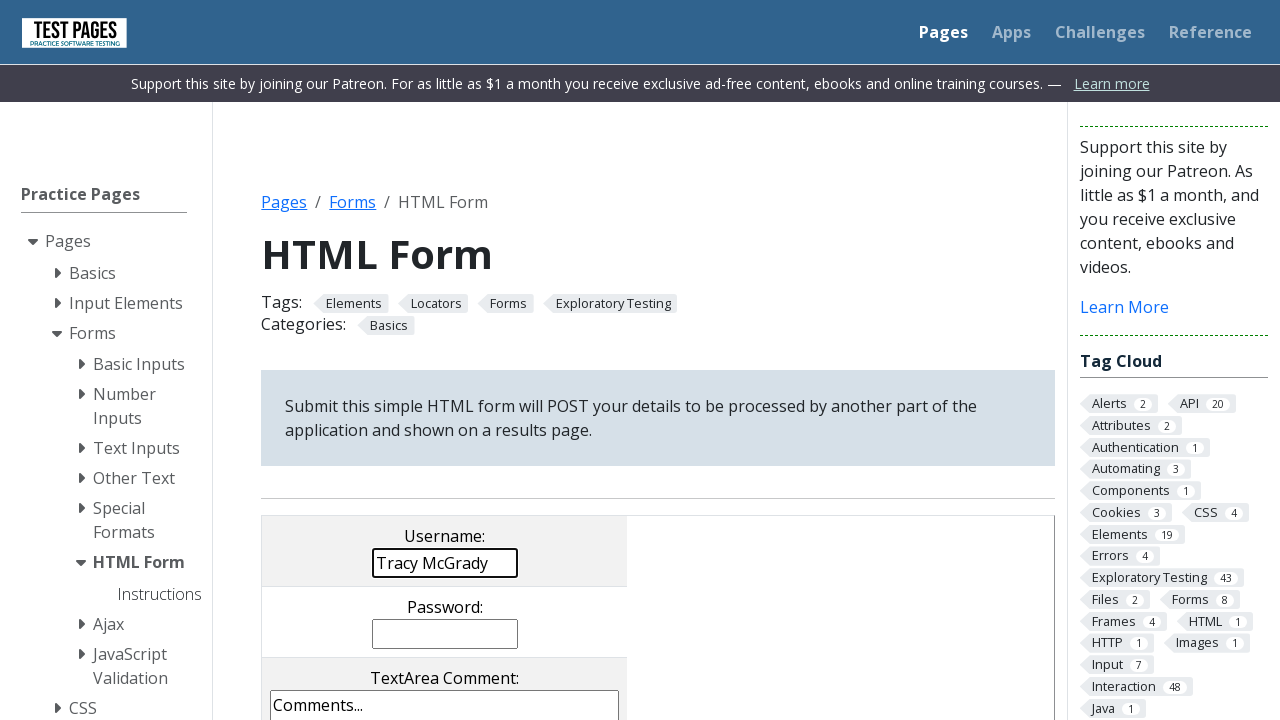

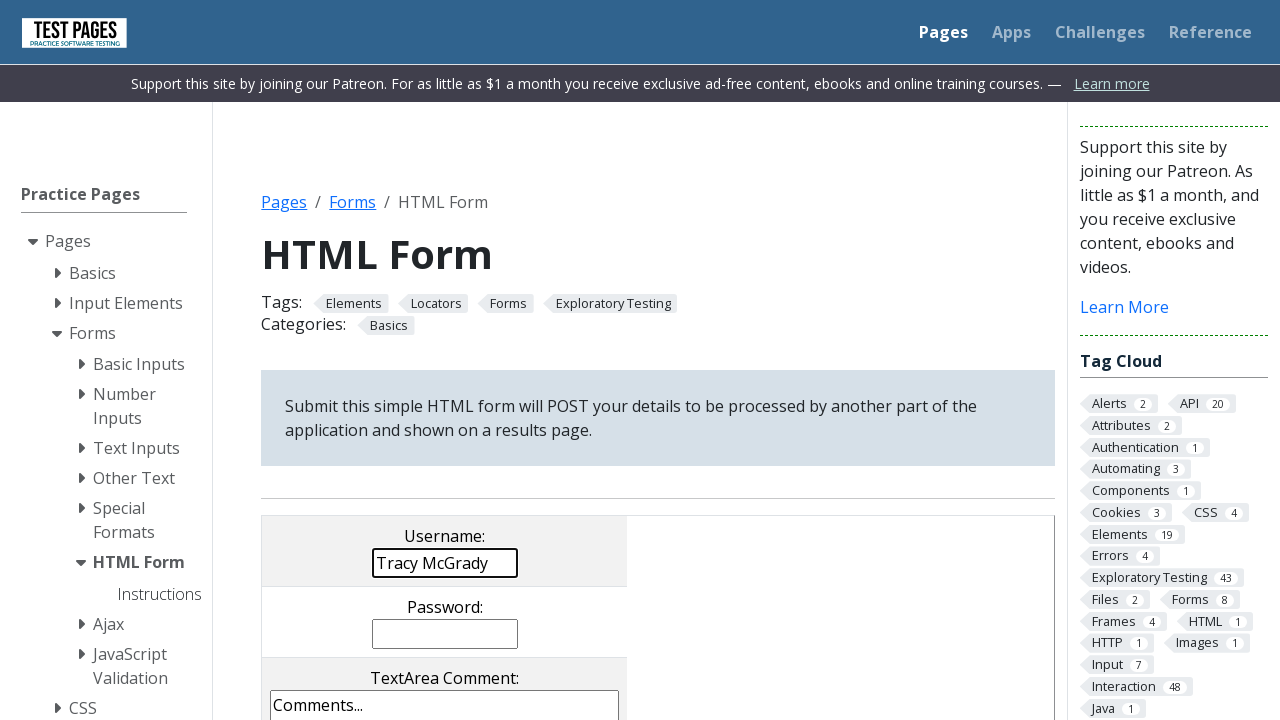